Navigates to the RedBus website and verifies the page loads by checking the window handle exists.

Starting URL: https://www.redbus.in/

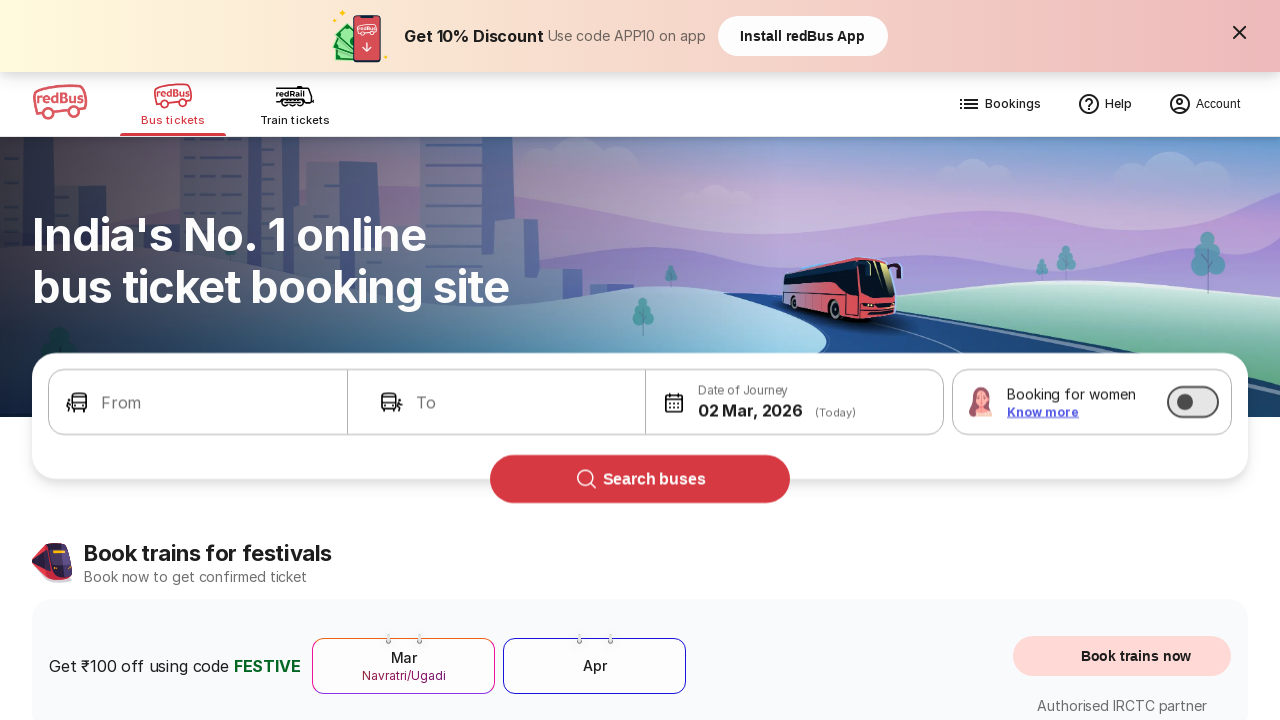

Set viewport size to 1920x1080
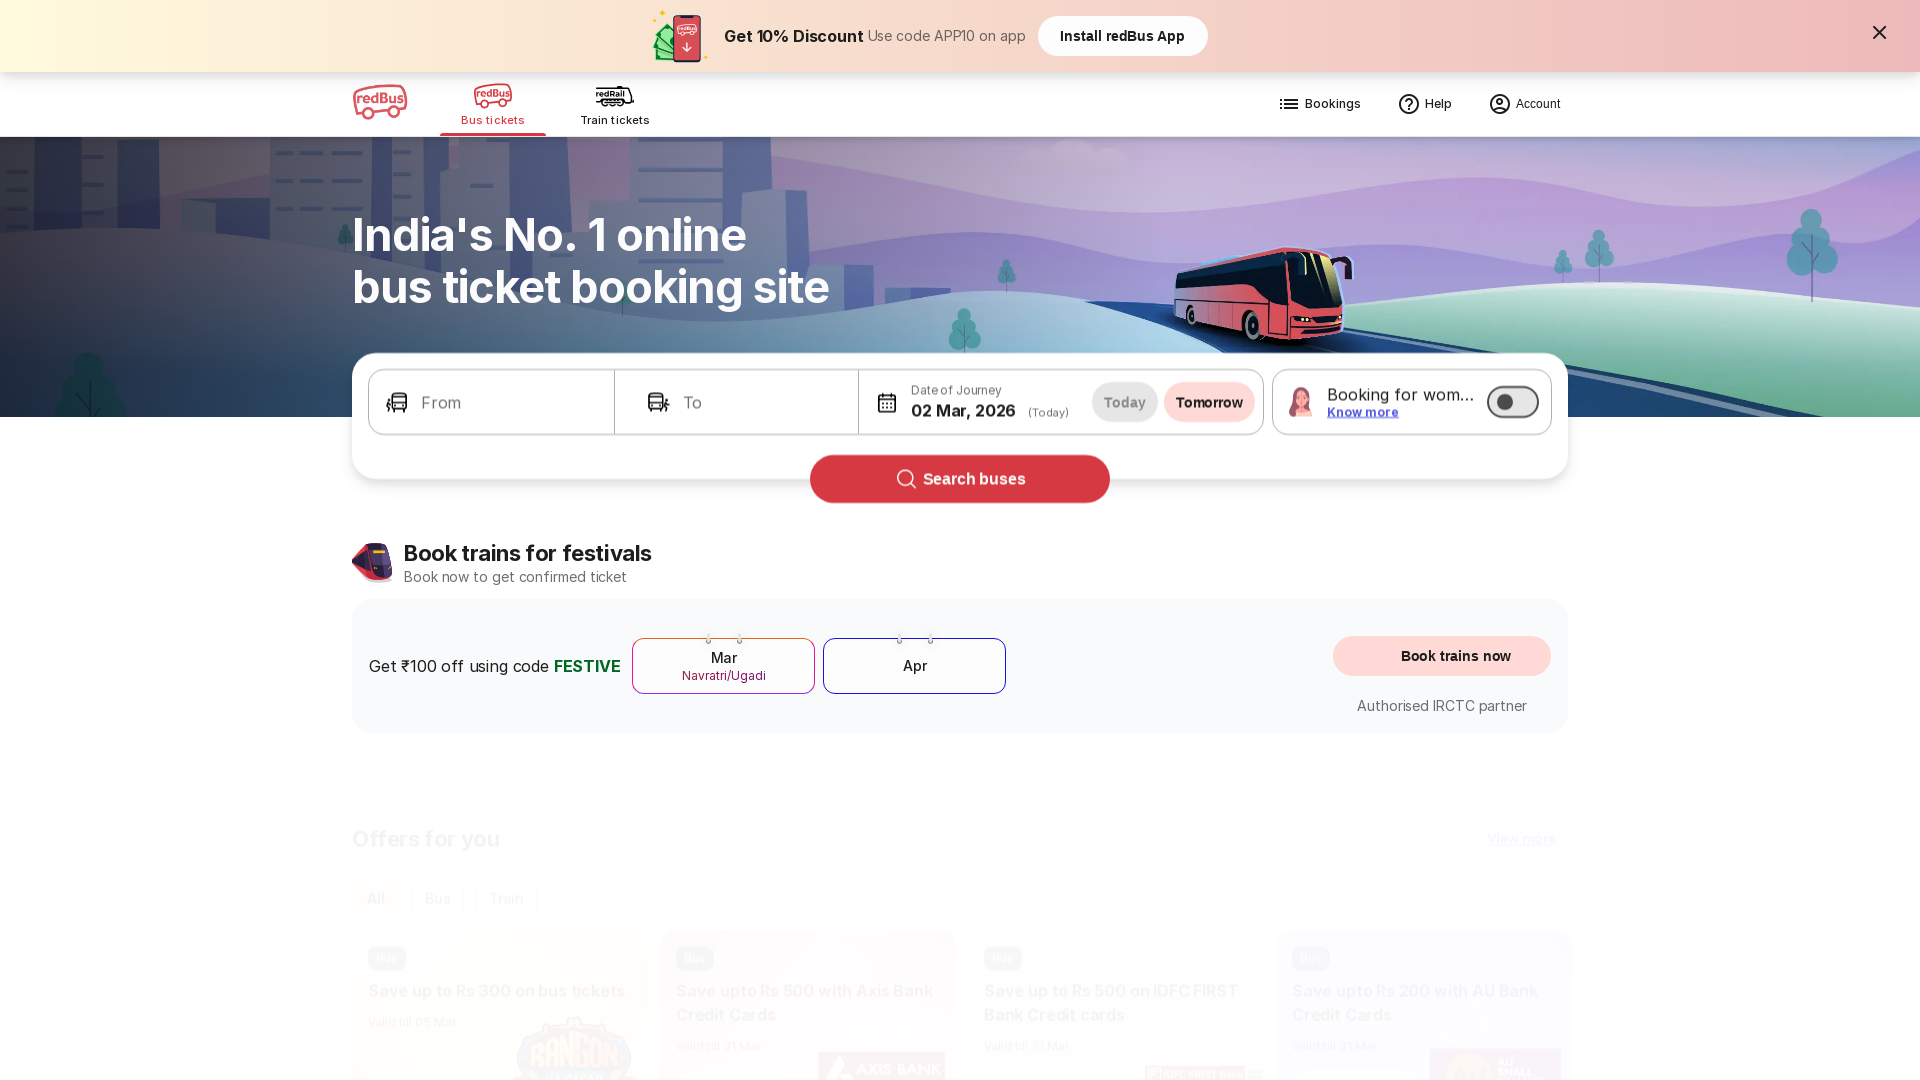

Page loaded with domcontentloaded state
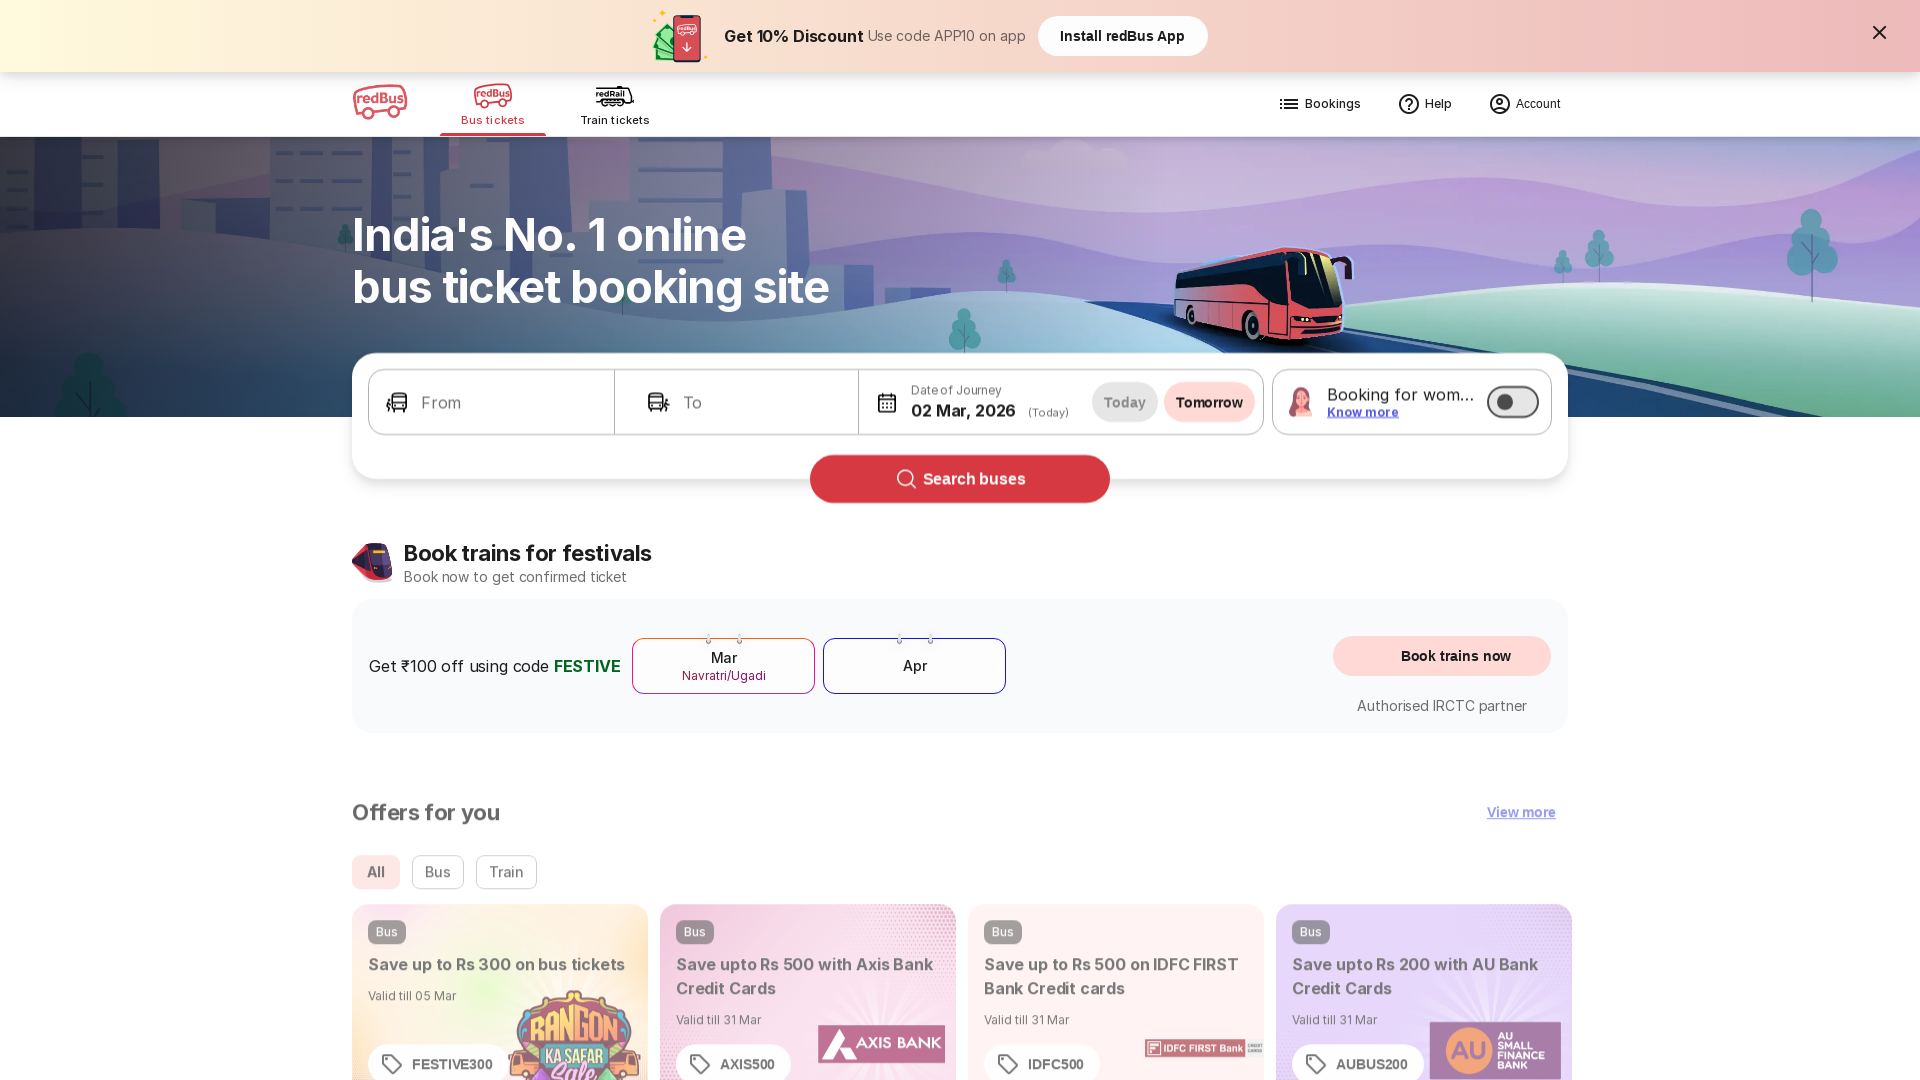

Verified page title exists - window handle is valid
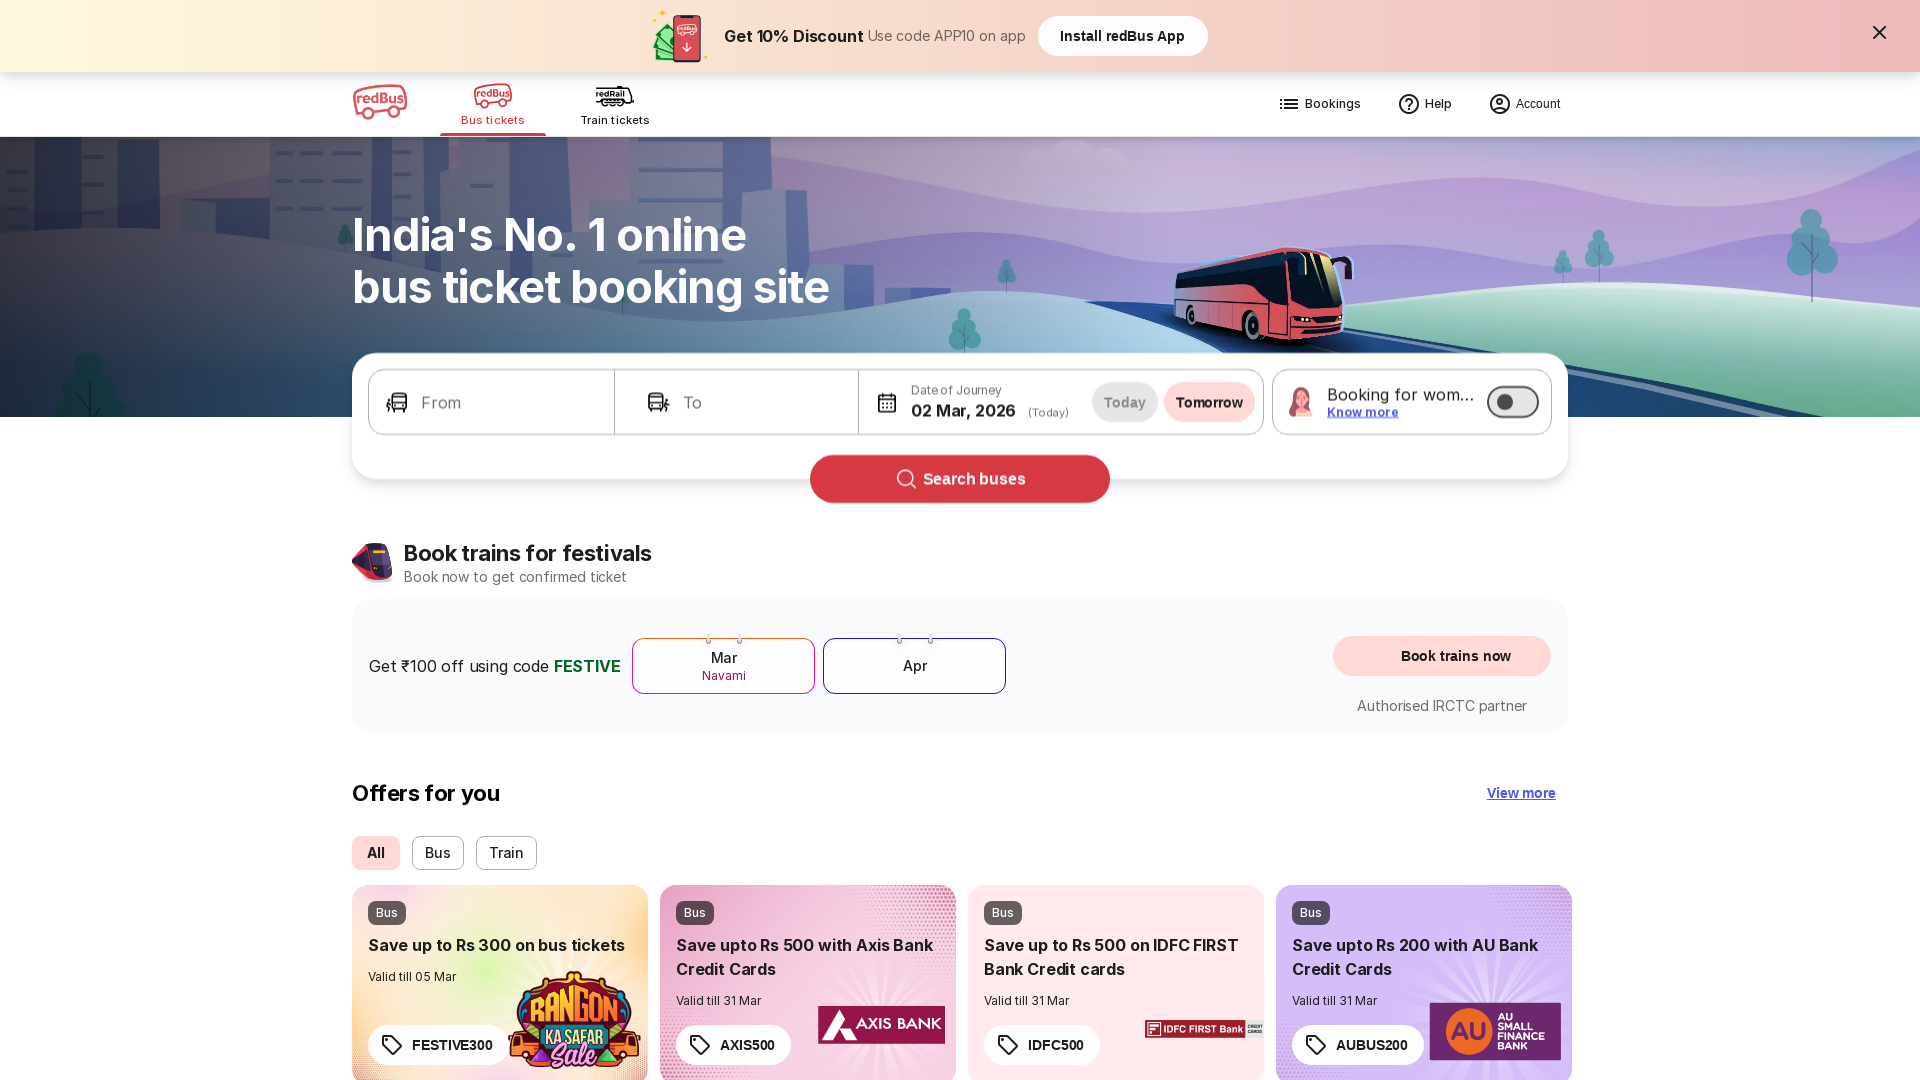

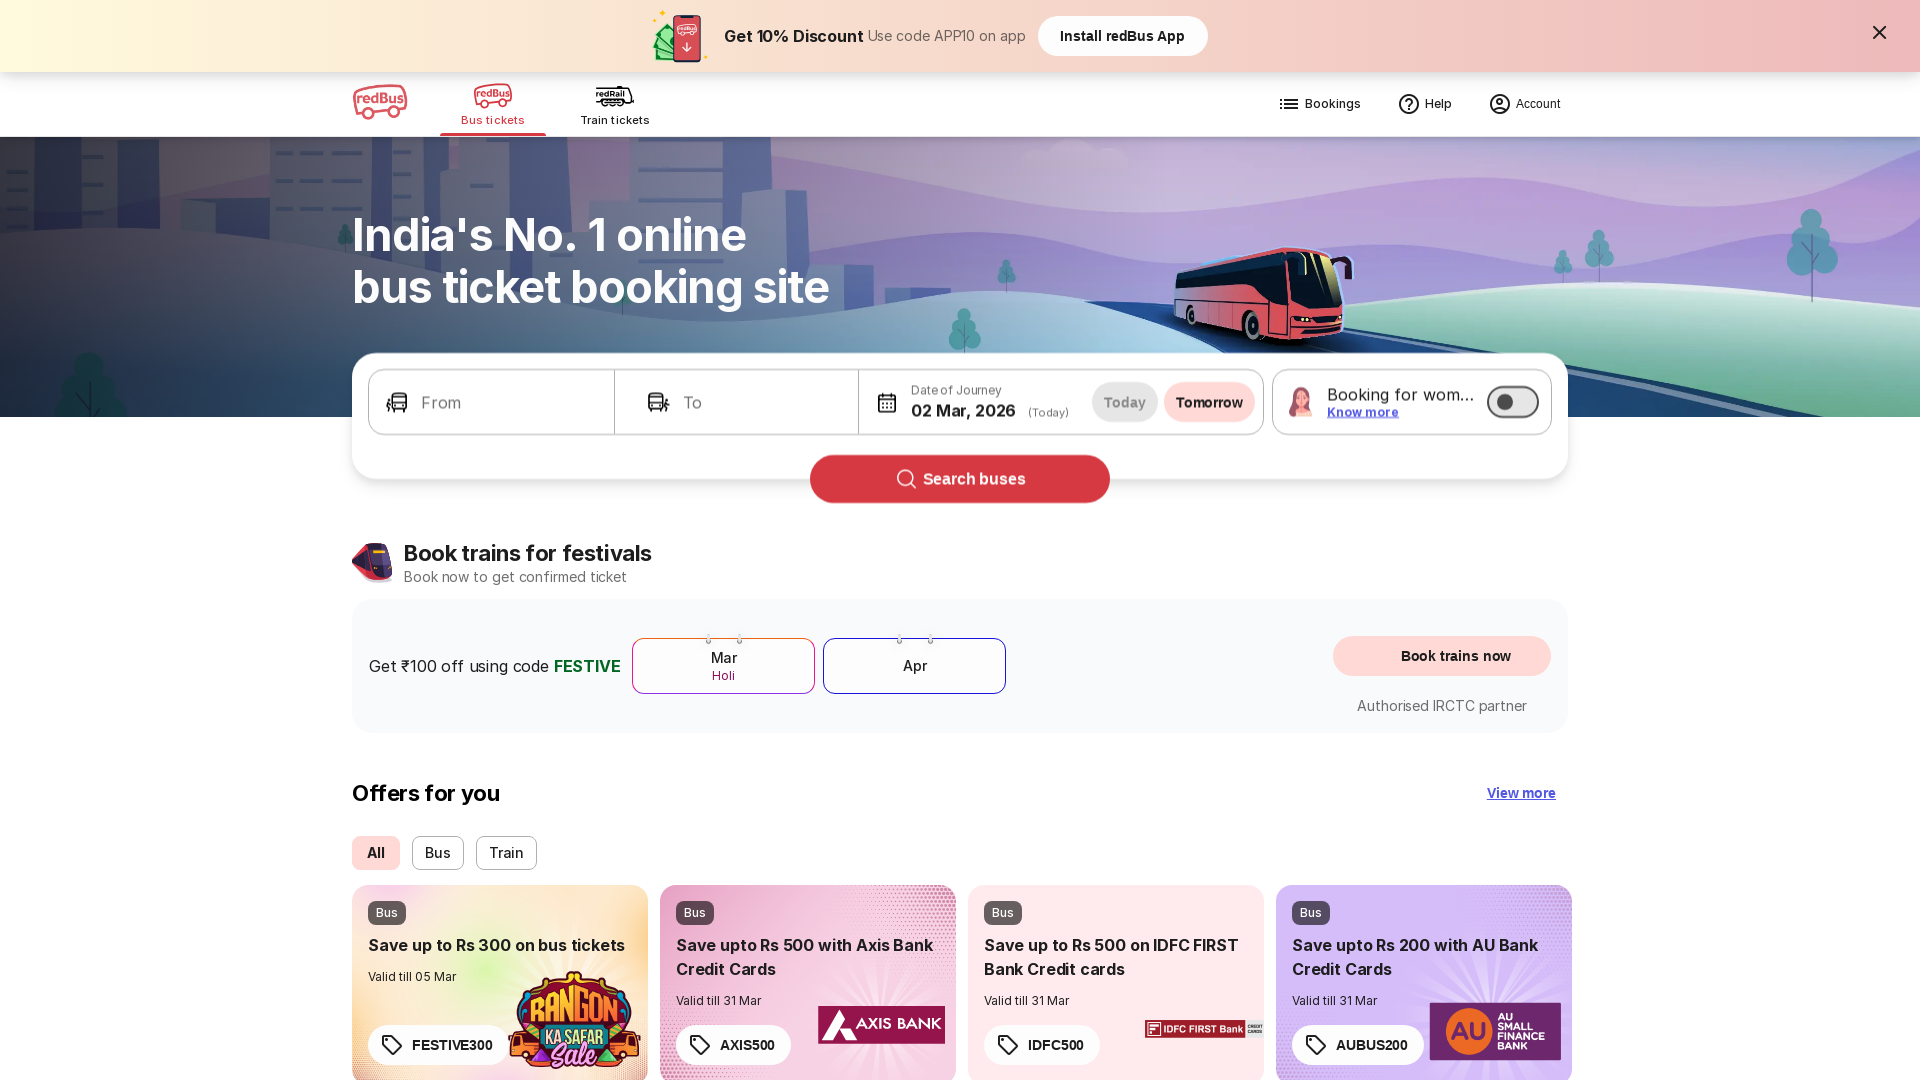